Navigates to Rahul Shetty Academy website and verifies the page loads by checking the current URL

Starting URL: https://rahulshettyacademy.com/

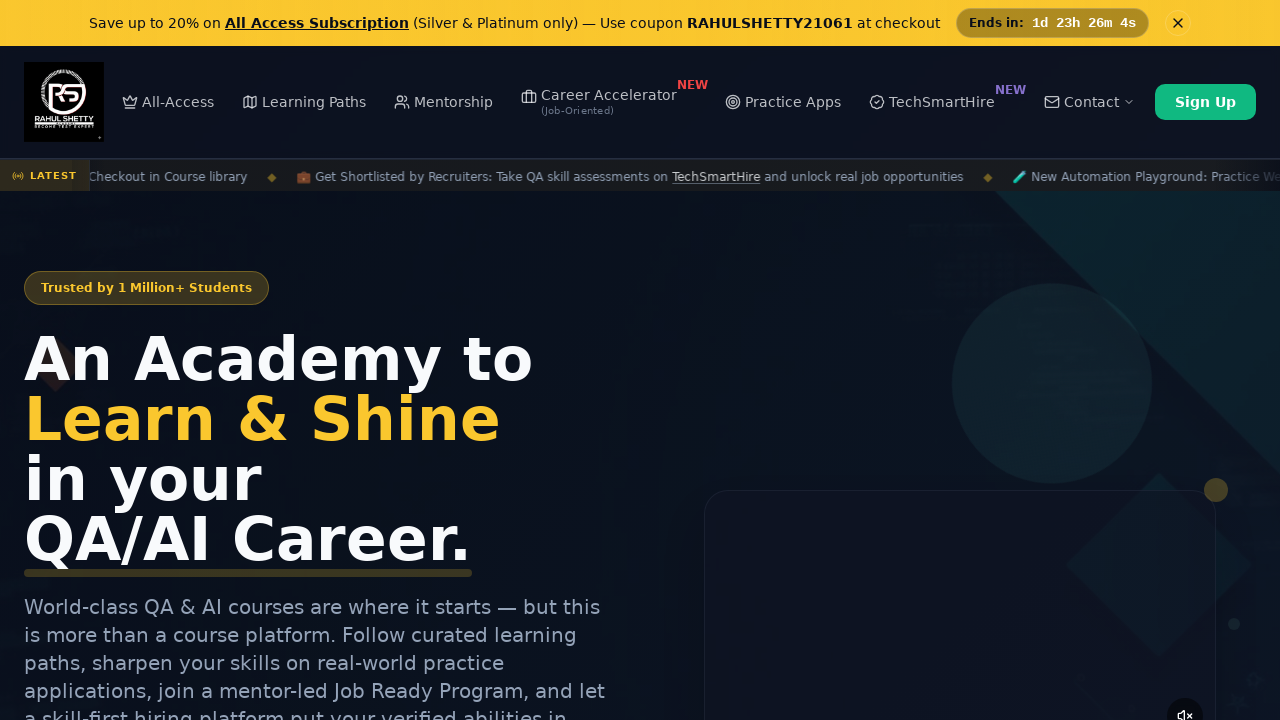

Waited for page to reach domcontentloaded state
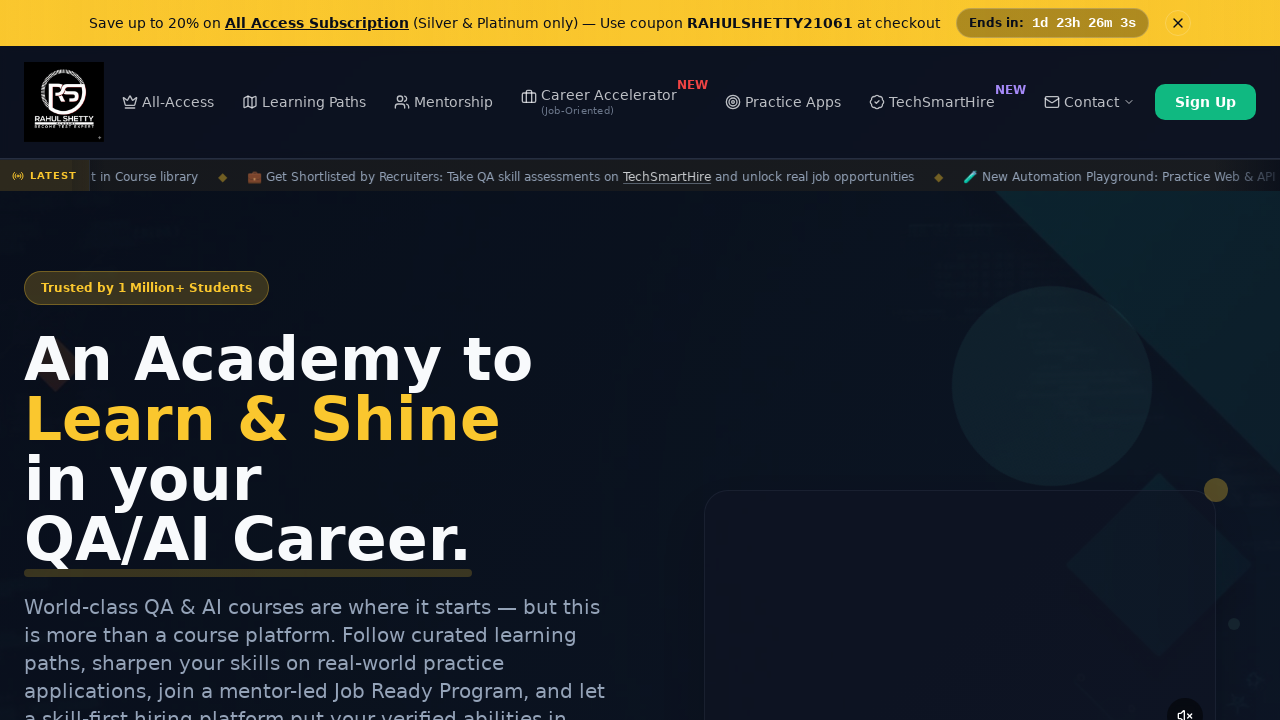

Verified body element is present on page
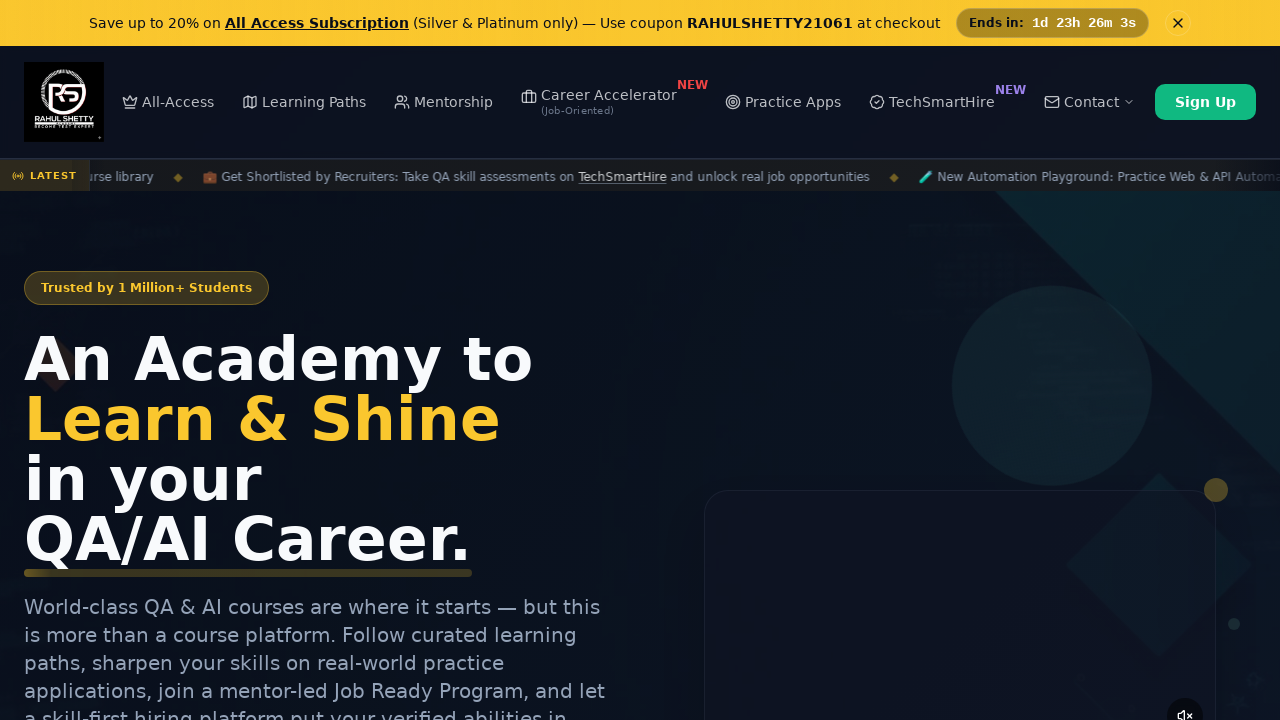

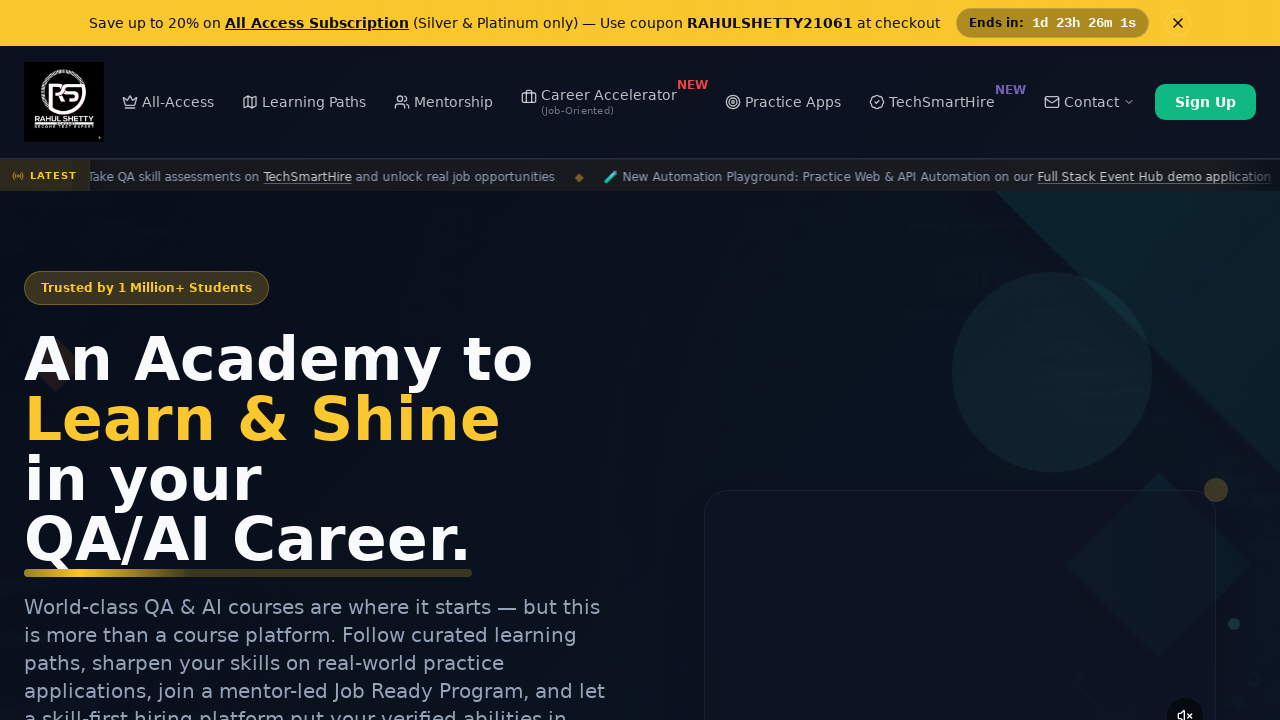